Tests file download functionality by clicking a download link on a forms page

Starting URL: https://play1.automationcamp.ir/forms.html

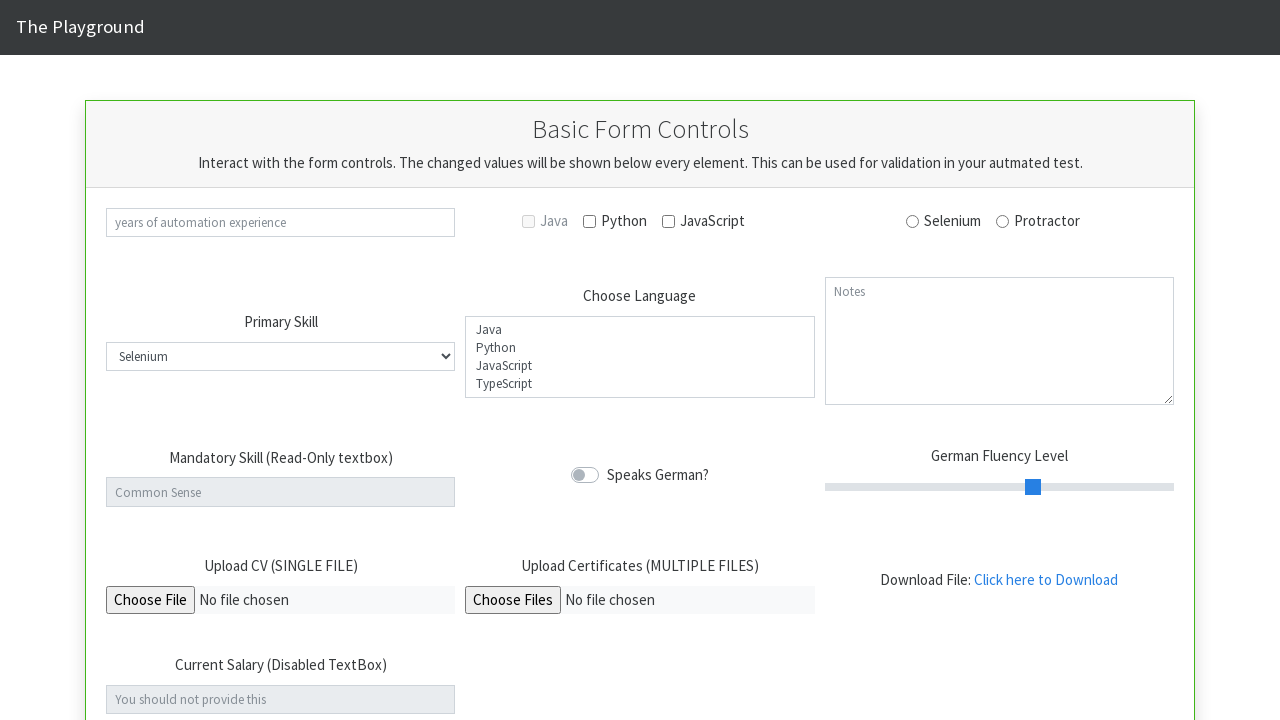

Navigated to forms page
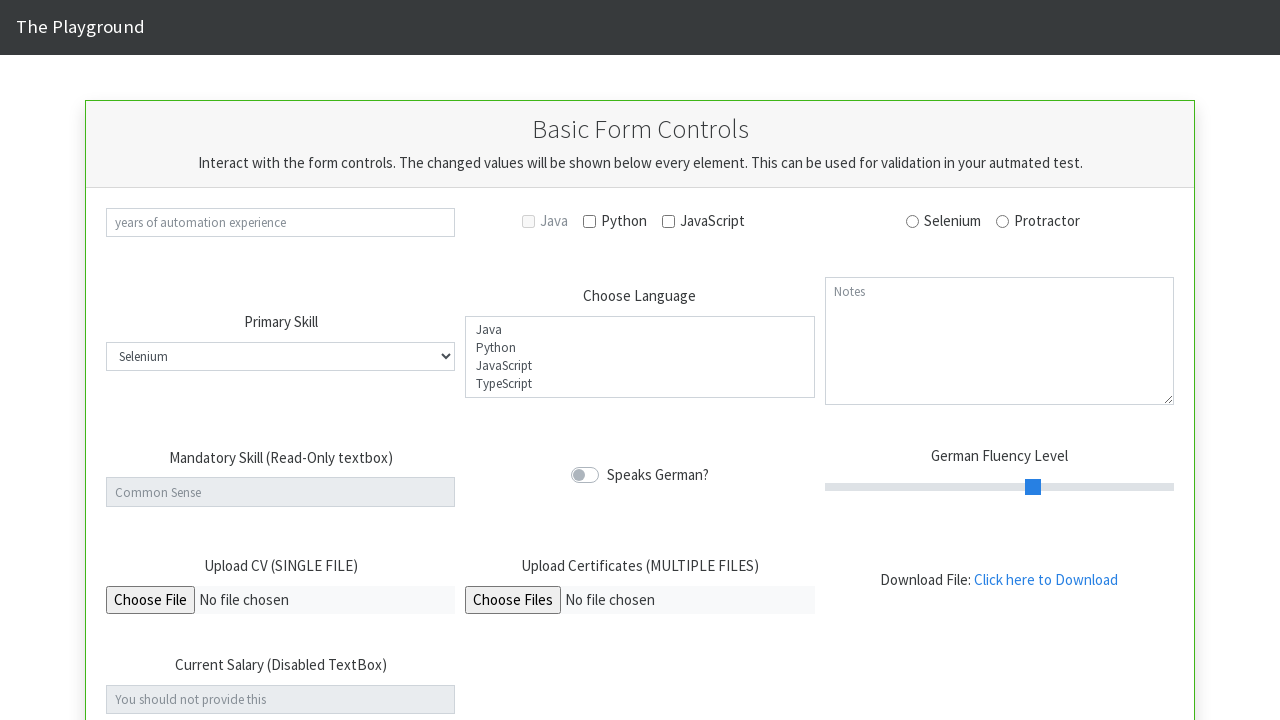

Clicked download link at (1046, 580) on #download_file
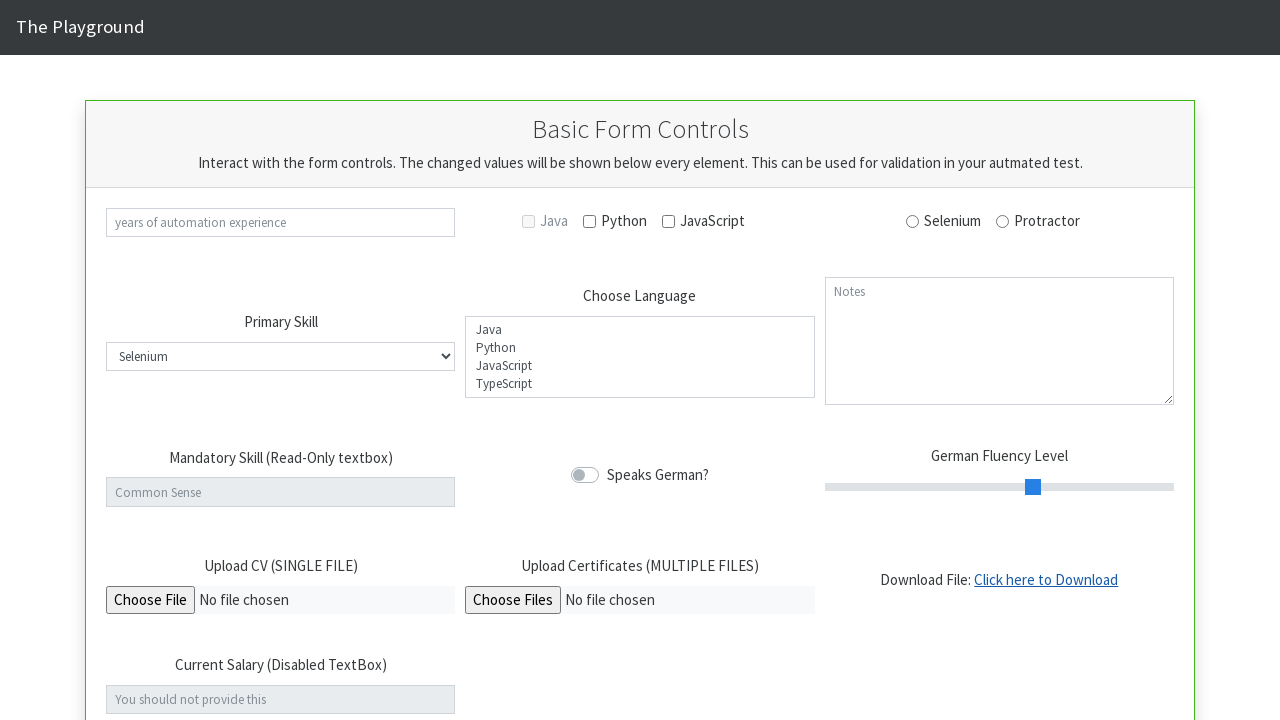

Waited 5 seconds for download to complete
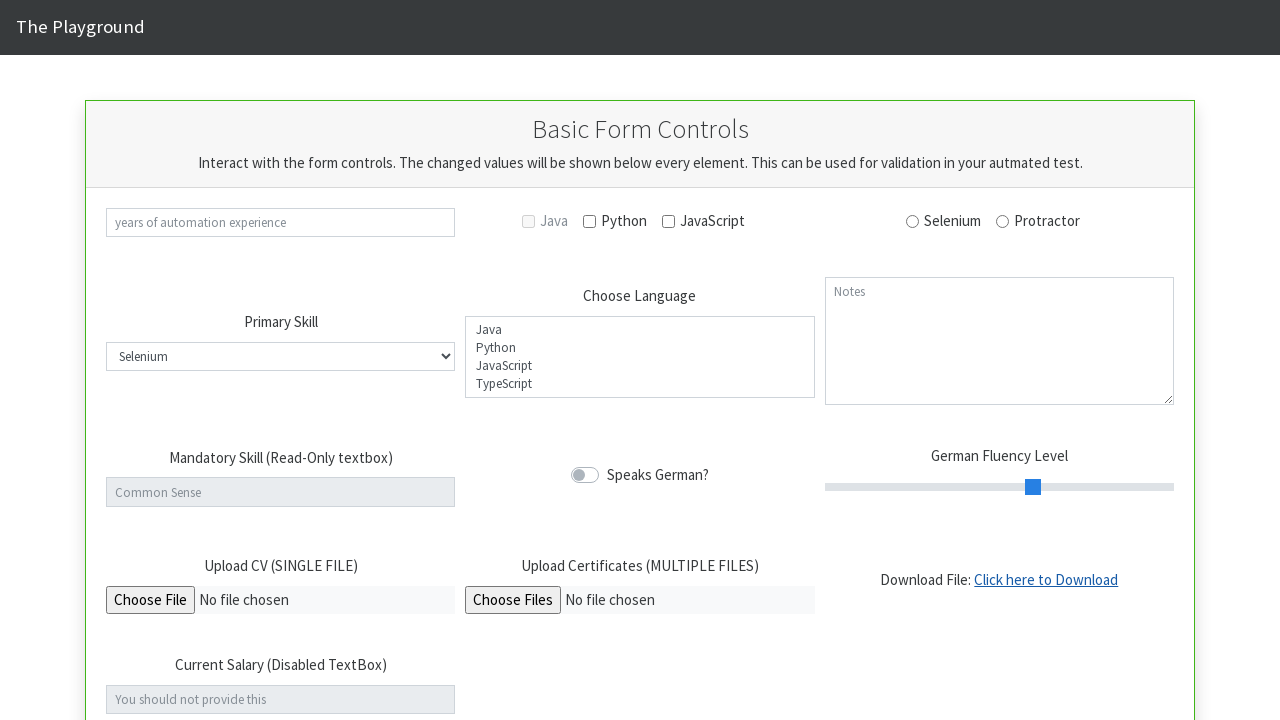

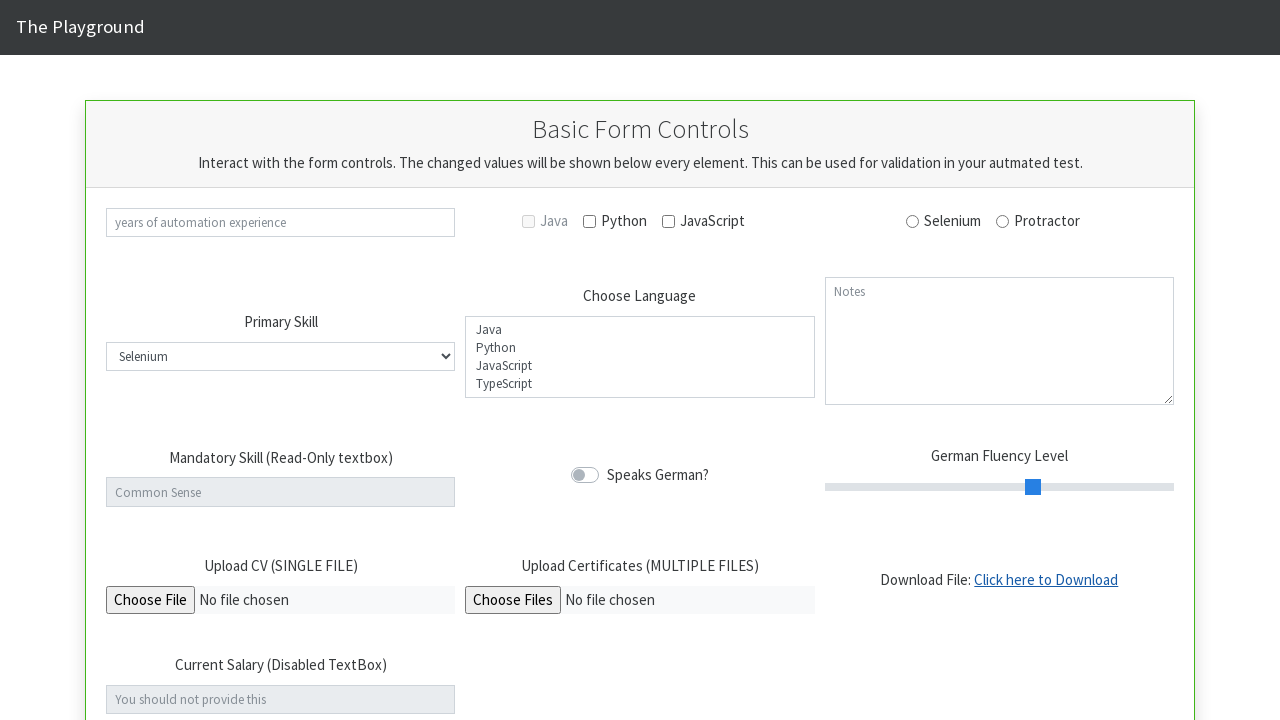